Tests double-click functionality by switching to an iframe and double-clicking on text to change its color, then verifying the style attribute contains "red".

Starting URL: https://www.w3schools.com/tags/tryit.asp?filename=tryhtml5_ev_ondblclick2

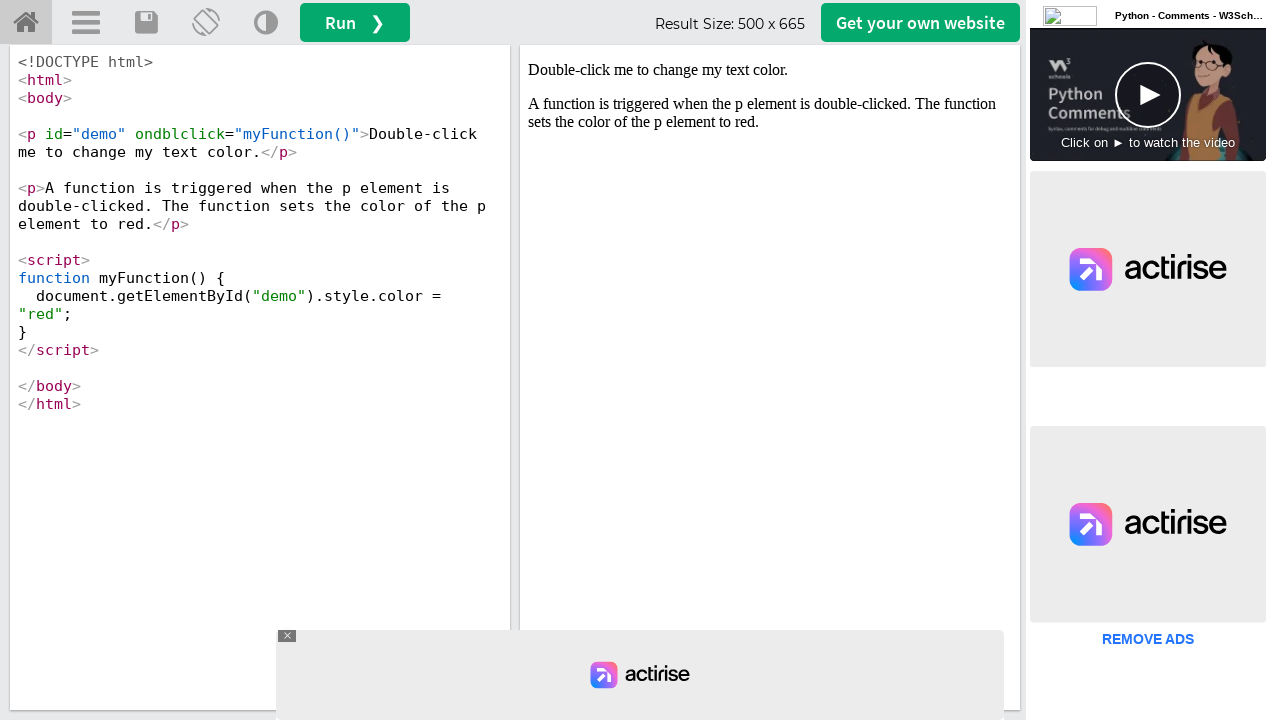

Located iframe with id 'iframeResult'
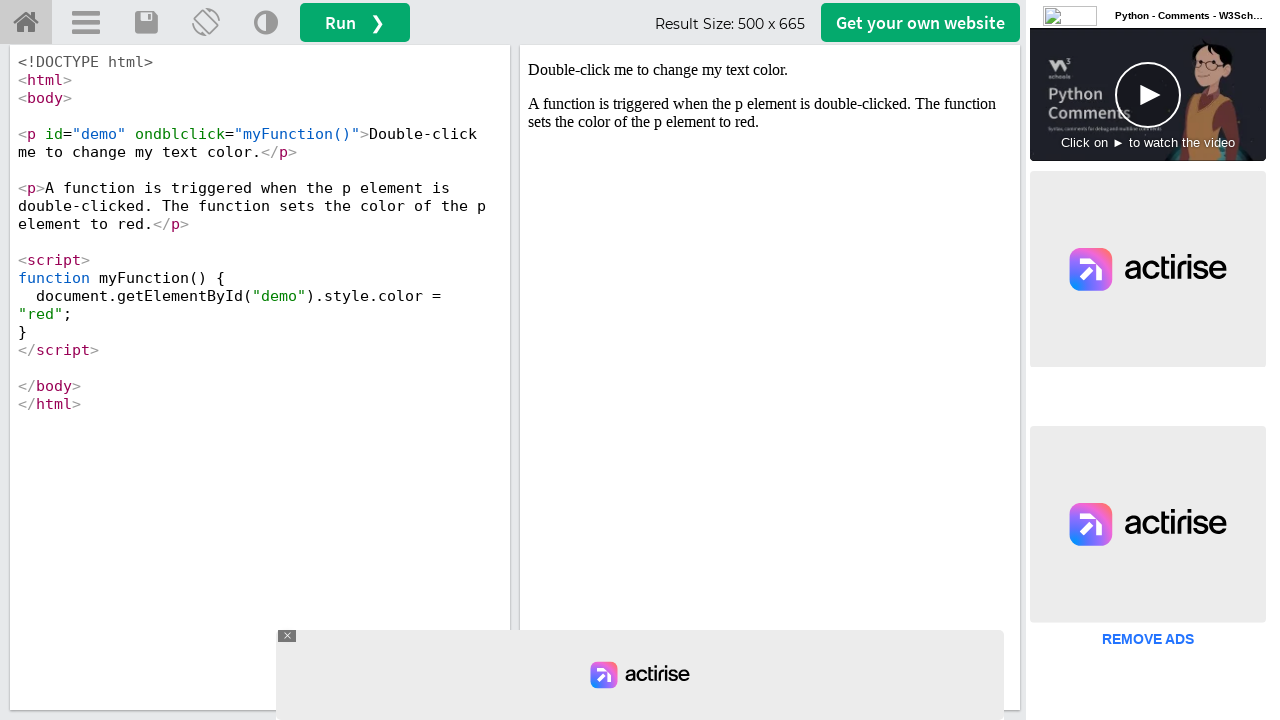

Located text element with id 'demo' inside iframe
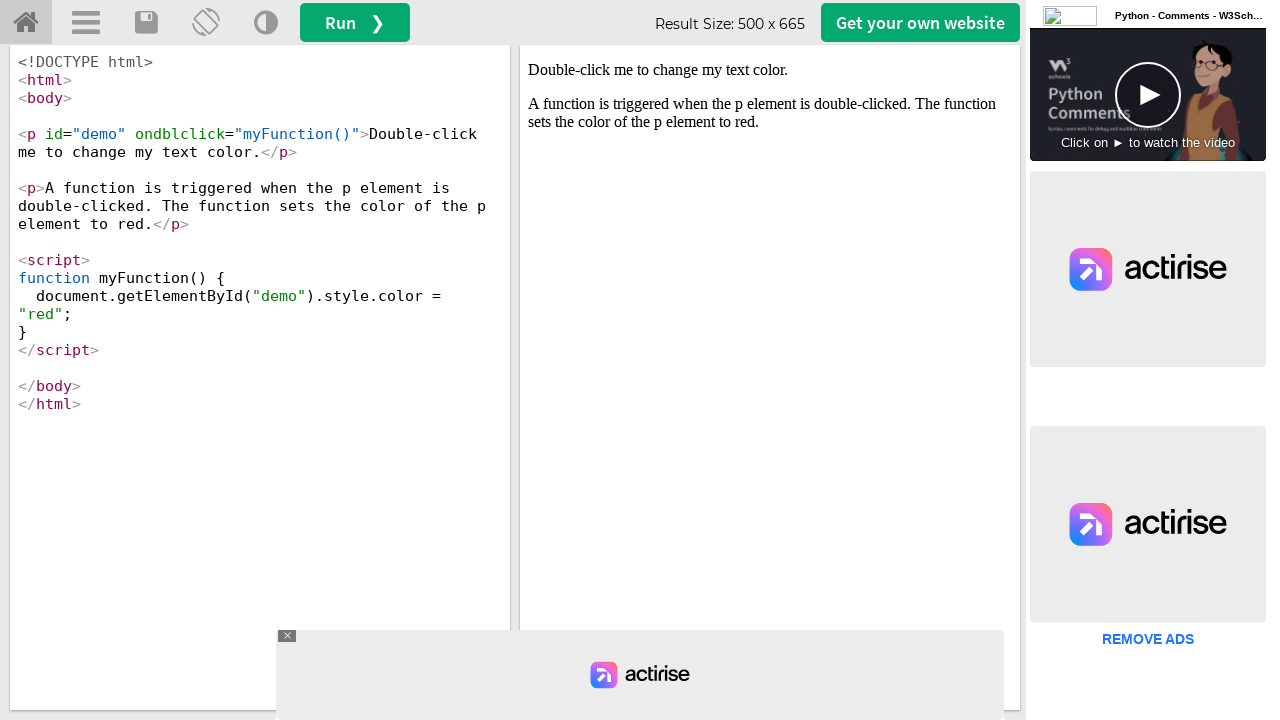

Double-clicked on text element to change its color at (770, 70) on #iframeResult >> internal:control=enter-frame >> #demo
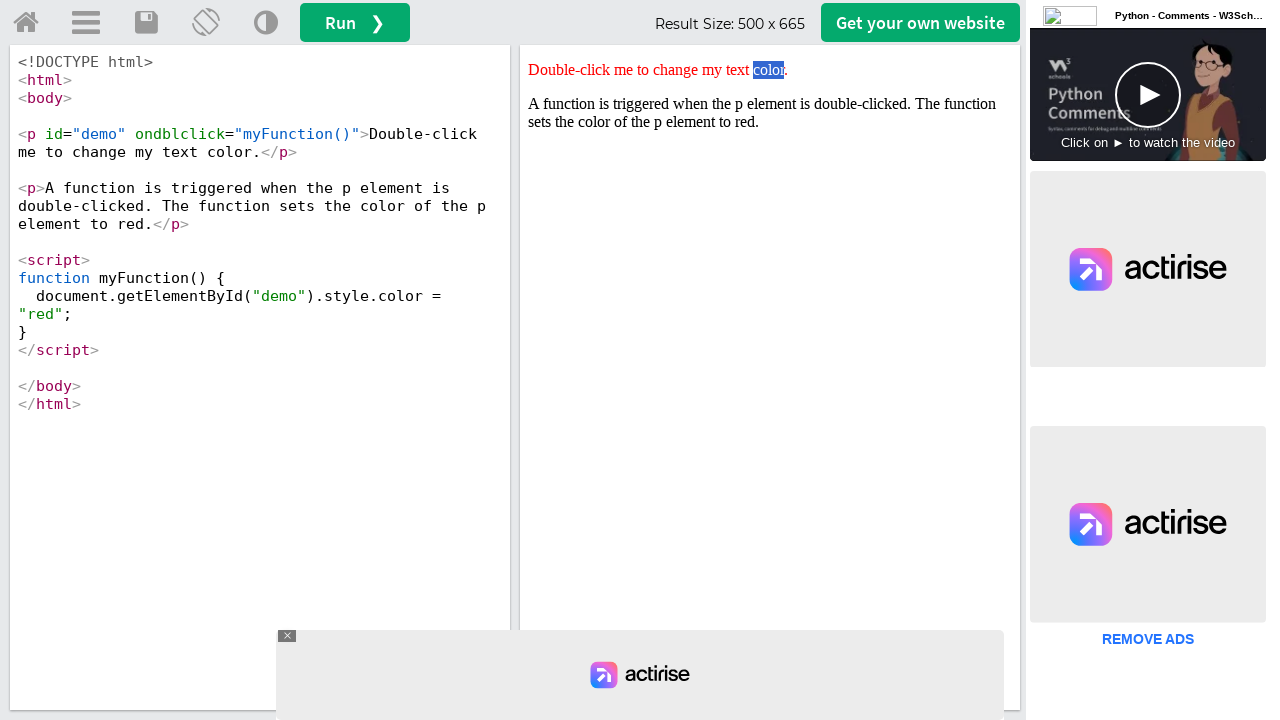

Waited 500ms for style change to apply
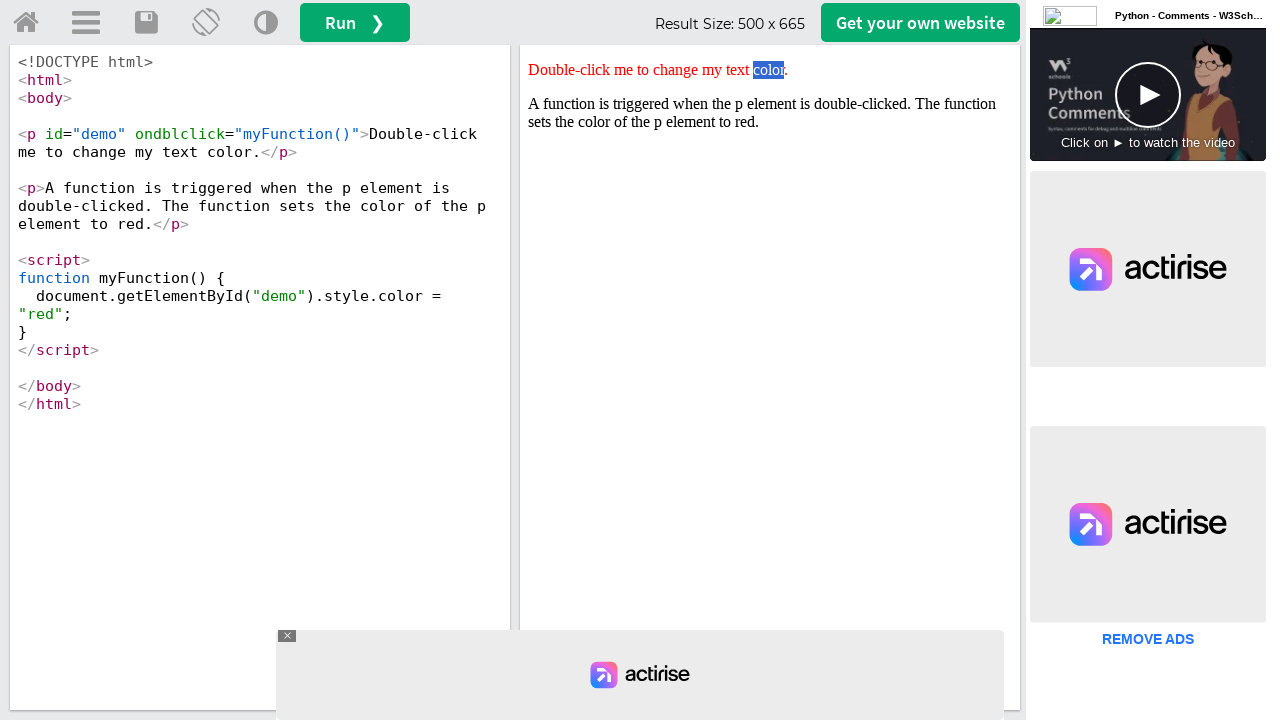

Retrieved style attribute from text element
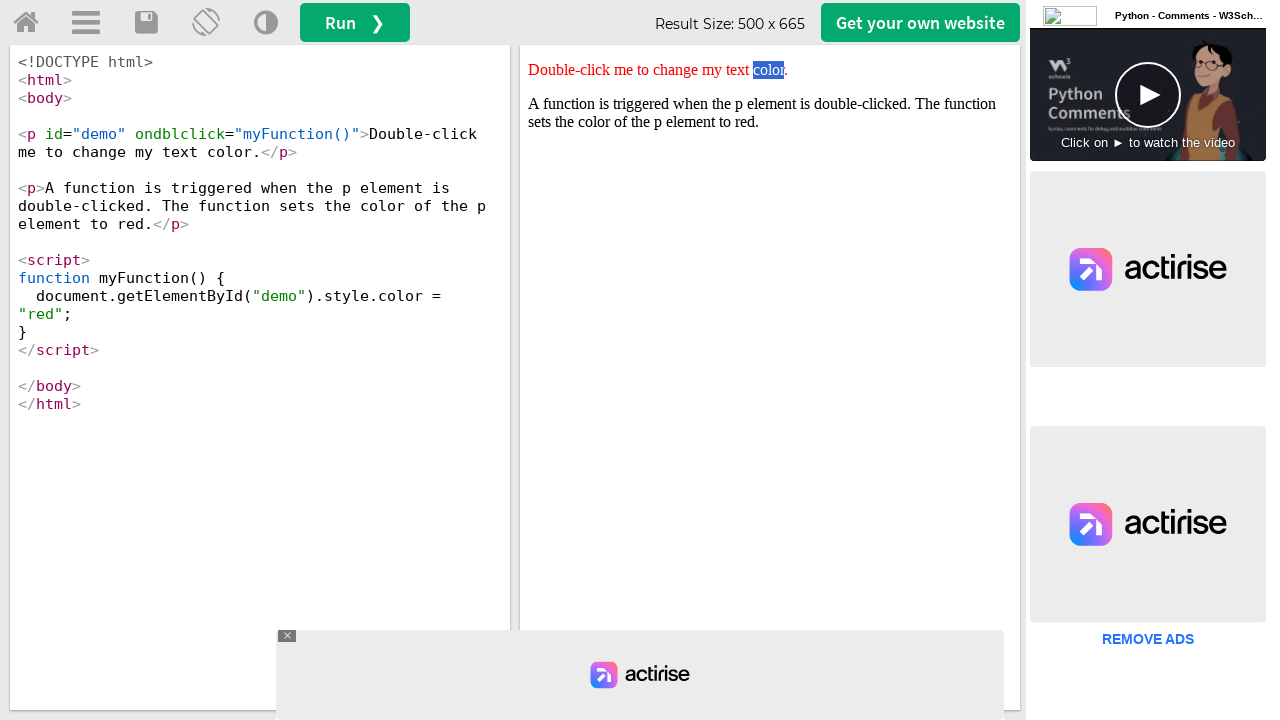

Verified that style attribute contains 'red'
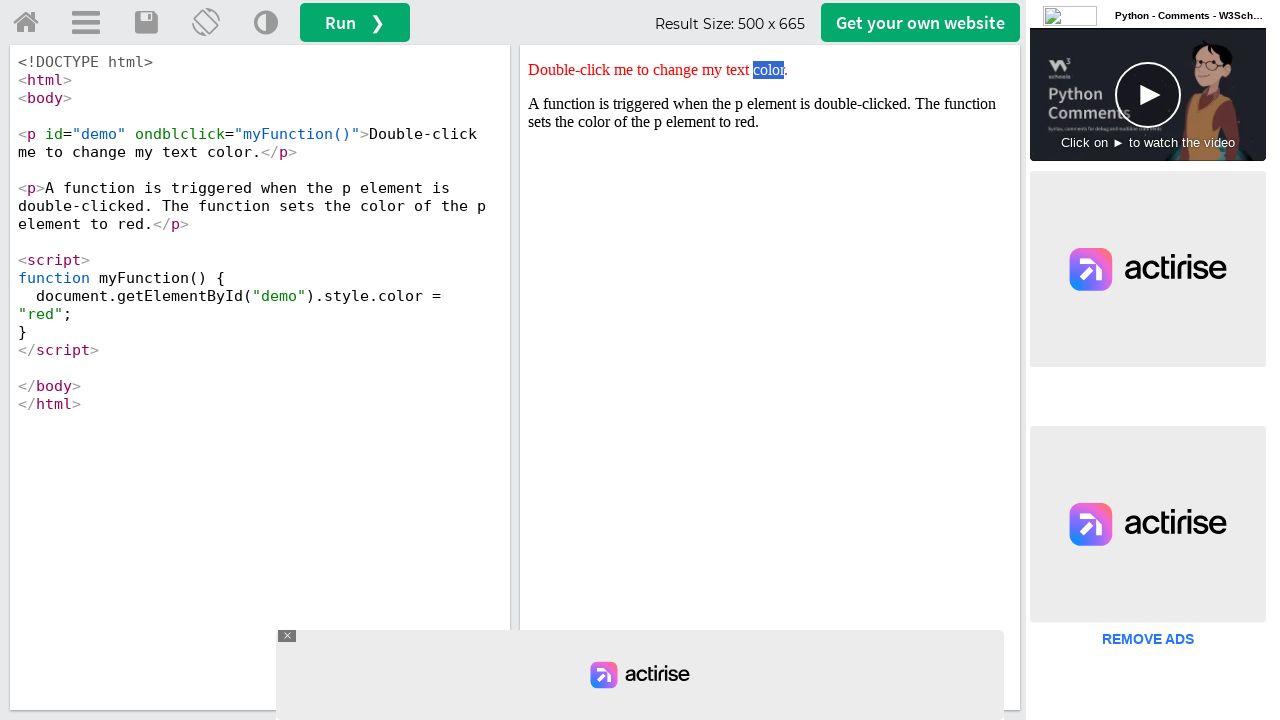

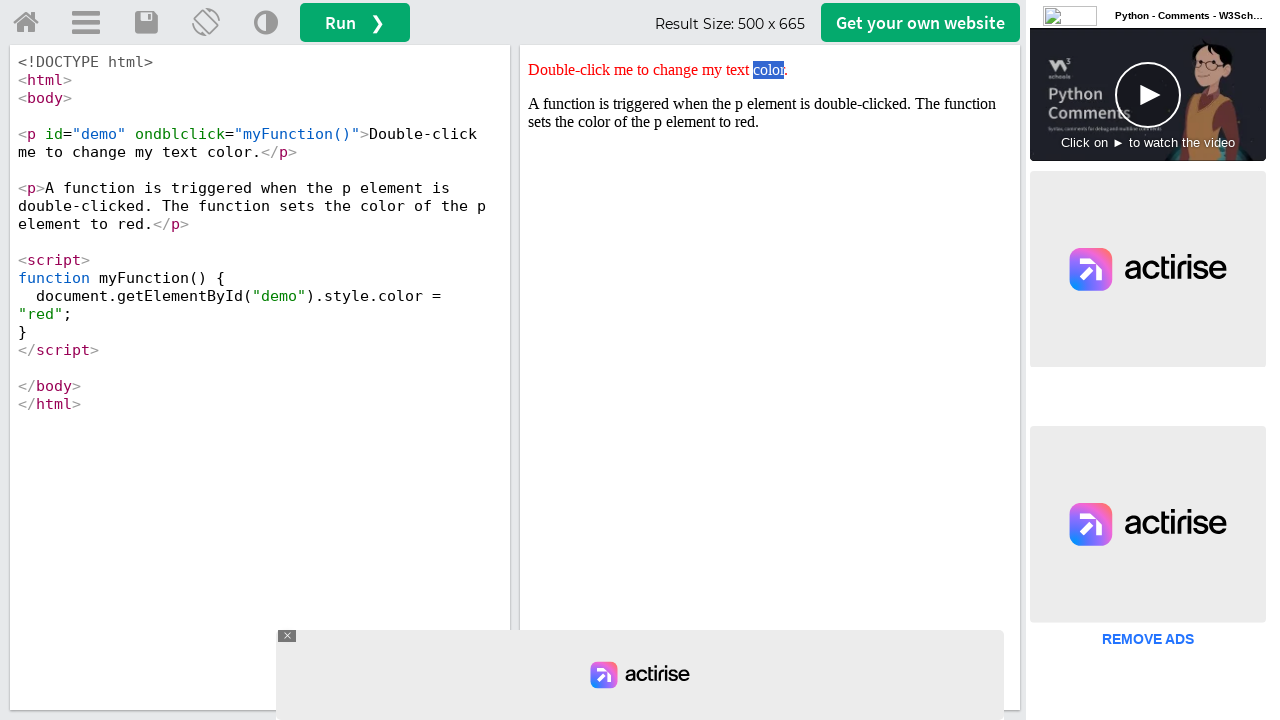